Navigates to Automation Panda blog post, clicks on Speaking link, and verifies that Keynote Addresses and Conference Talks sections are displayed

Starting URL: https://automationpanda.com/2021/12/29/want-to-practice-test-automation-try-these-demo-sites/

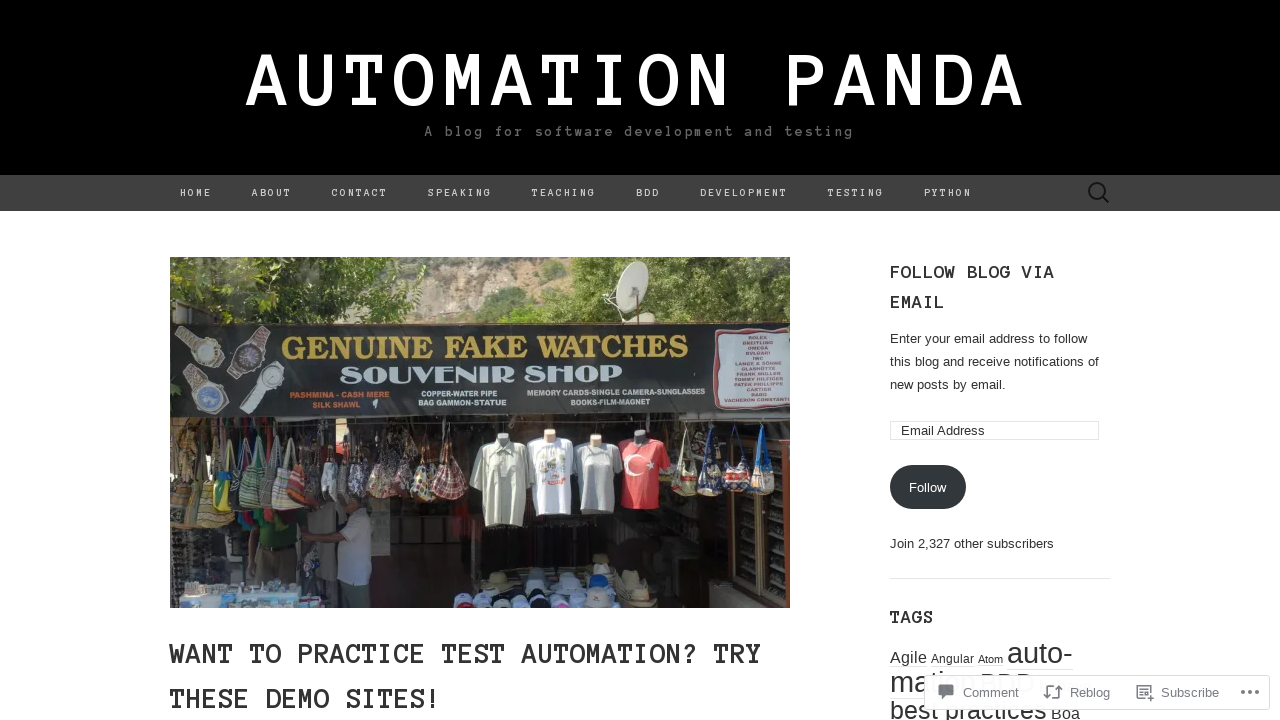

Navigated to Automation Panda blog post about demo sites
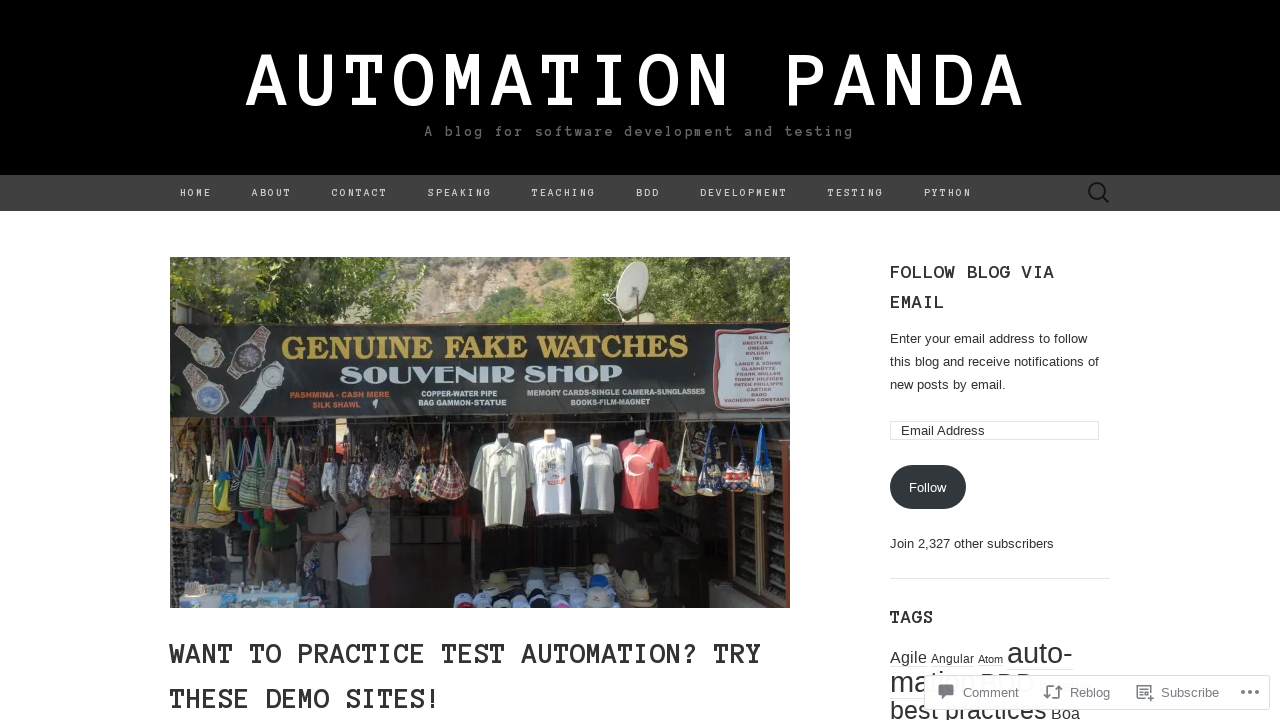

Clicked on Speaking link at (460, 193) on xpath=//a[text()='Speaking']
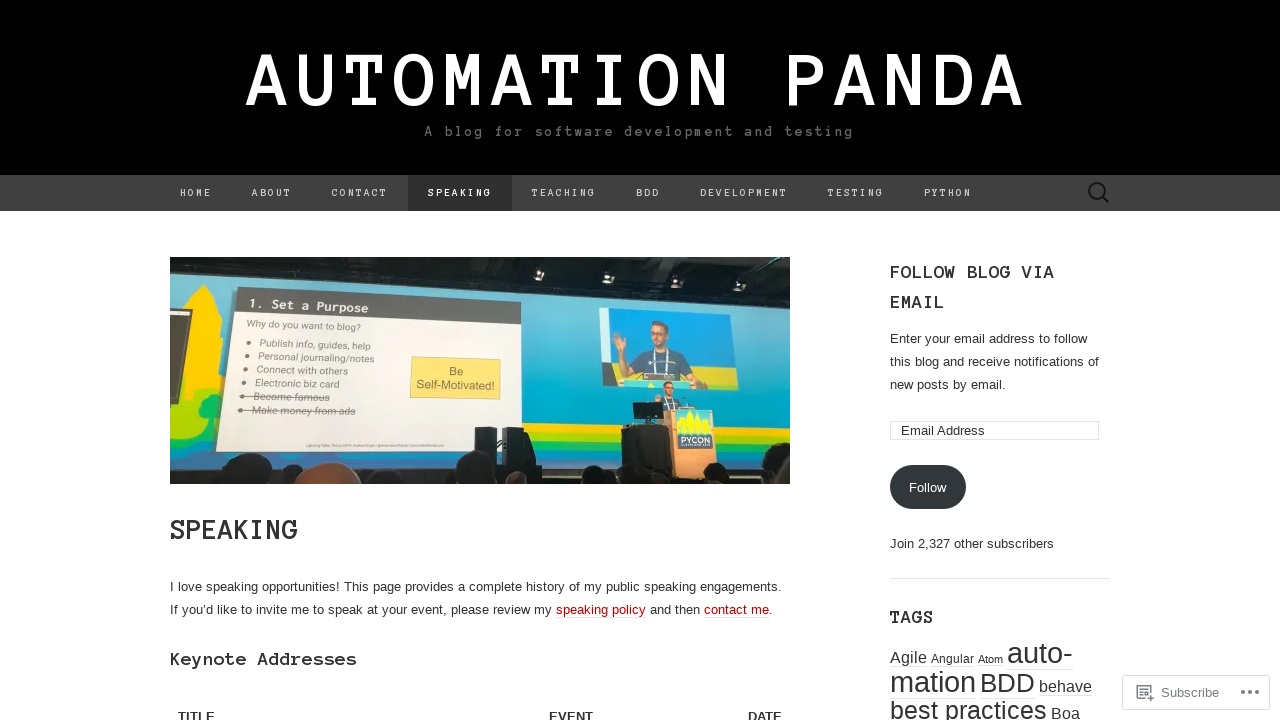

Keynote Addresses section is now visible
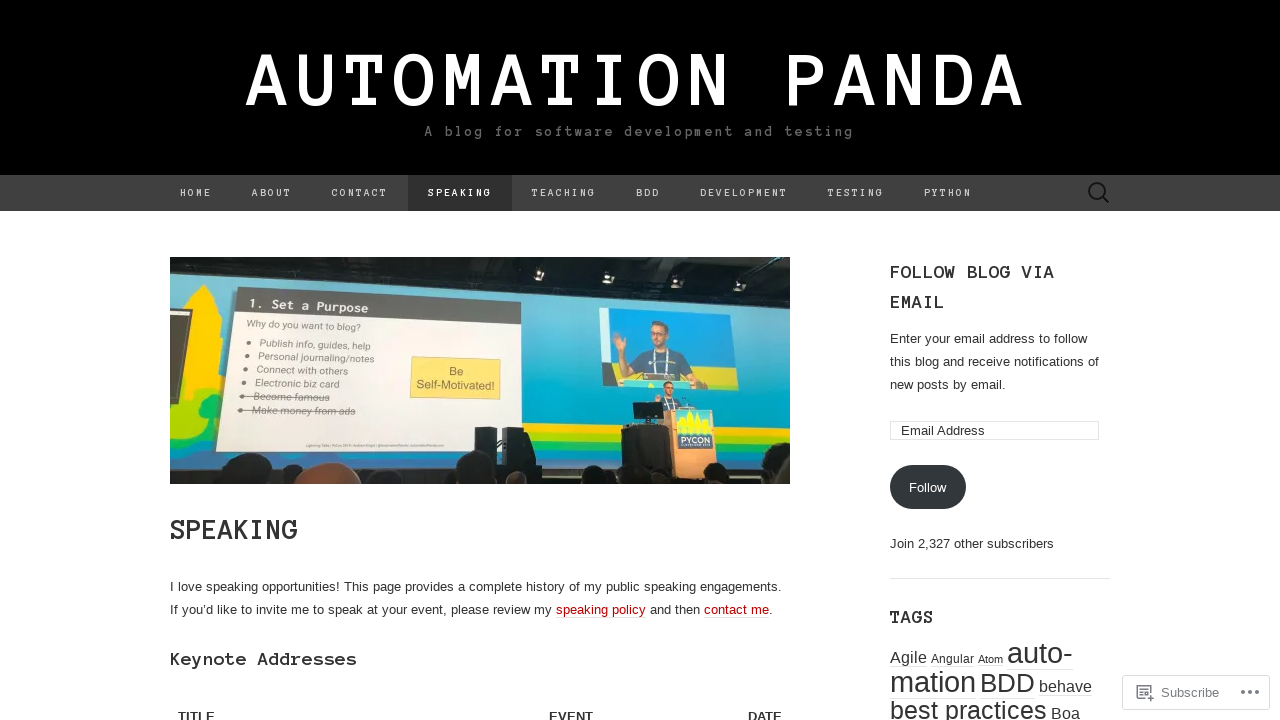

Conference Talks section is now visible
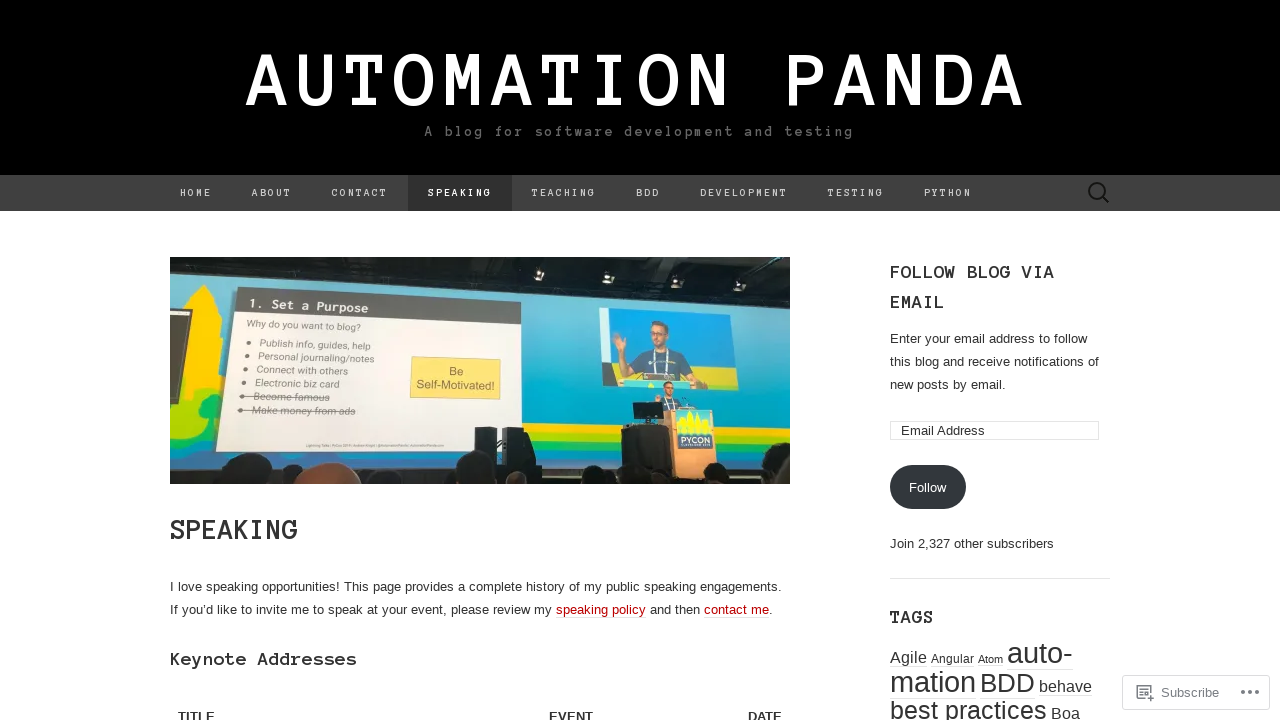

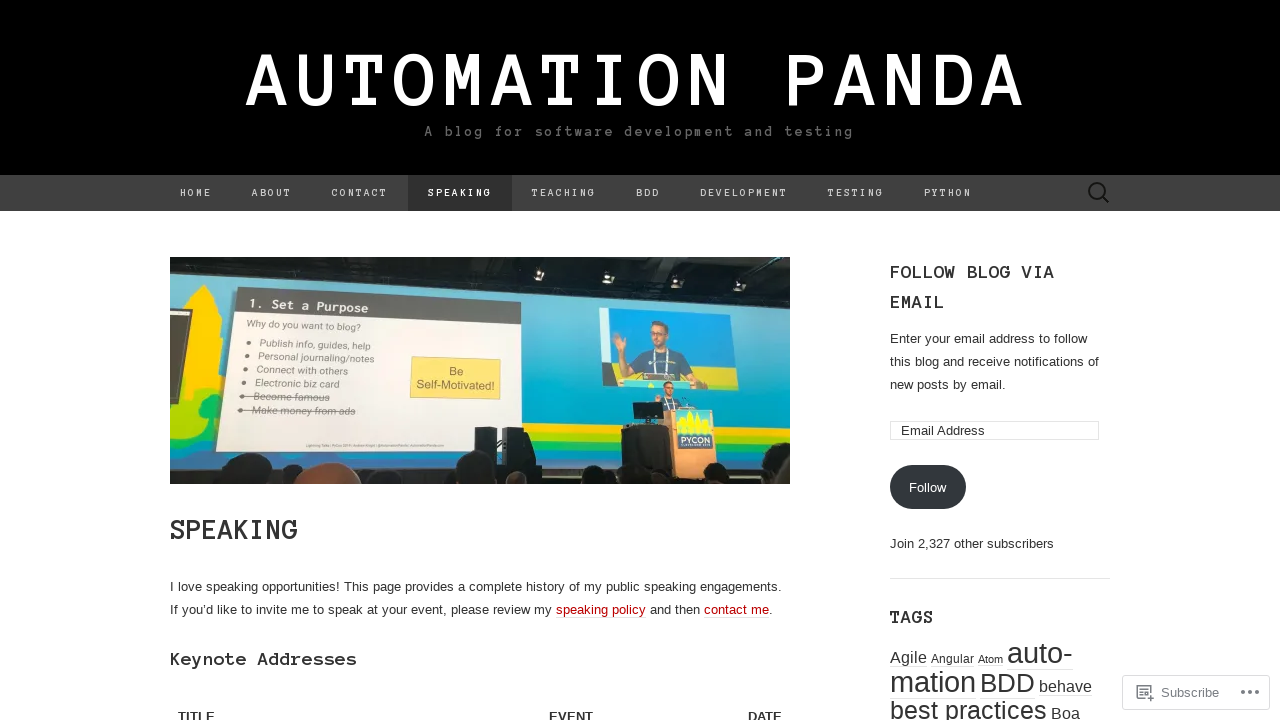